Tests a registration form by filling out all required fields (first name, last name, username, email, password, phone, gender, date of birth, department, job title, programming language) and verifying successful registration message is displayed.

Starting URL: https://practice.cydeo.com/registration_form

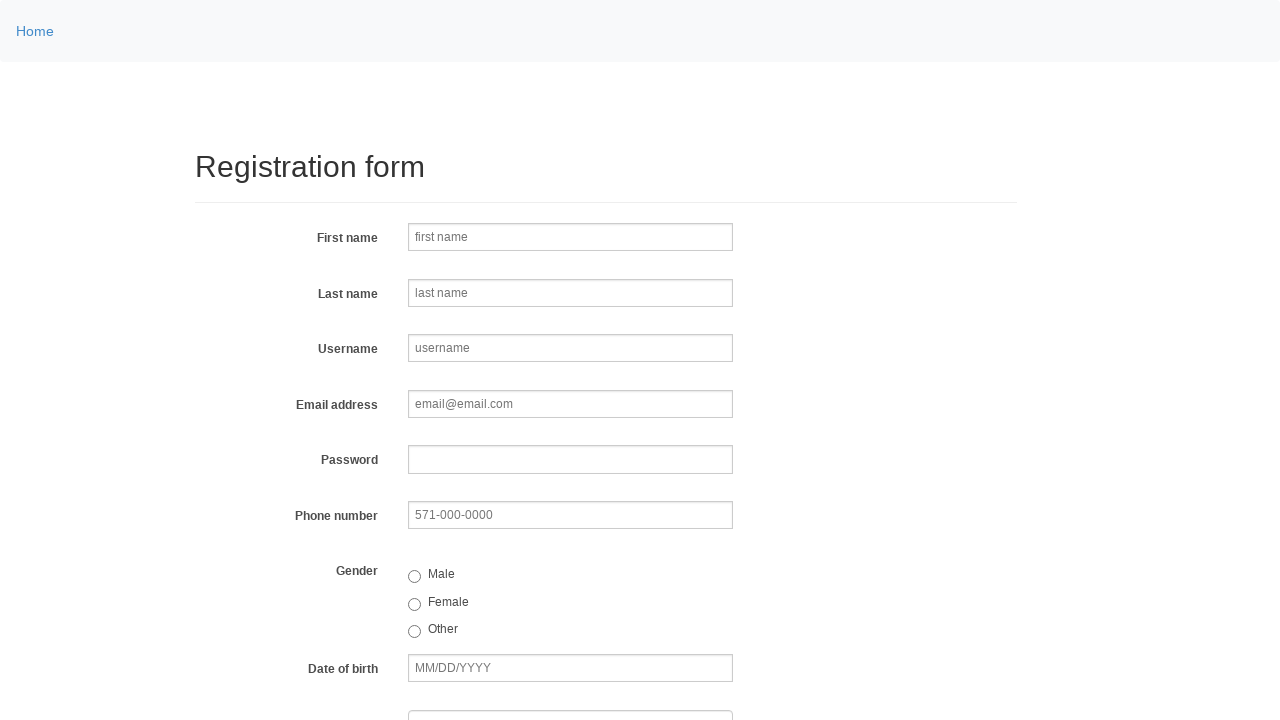

Filled first name field with 'Jennifer' on input[name='firstname']
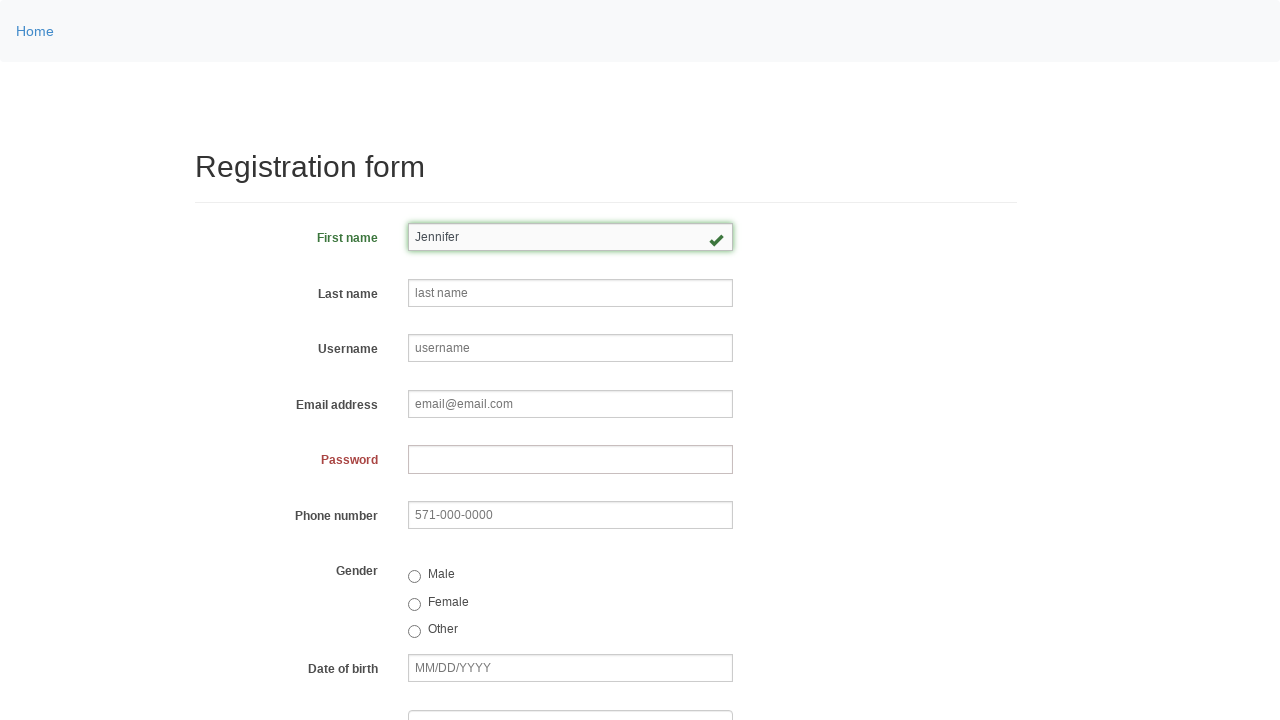

Filled last name field with 'Morrison' on input[name='lastname']
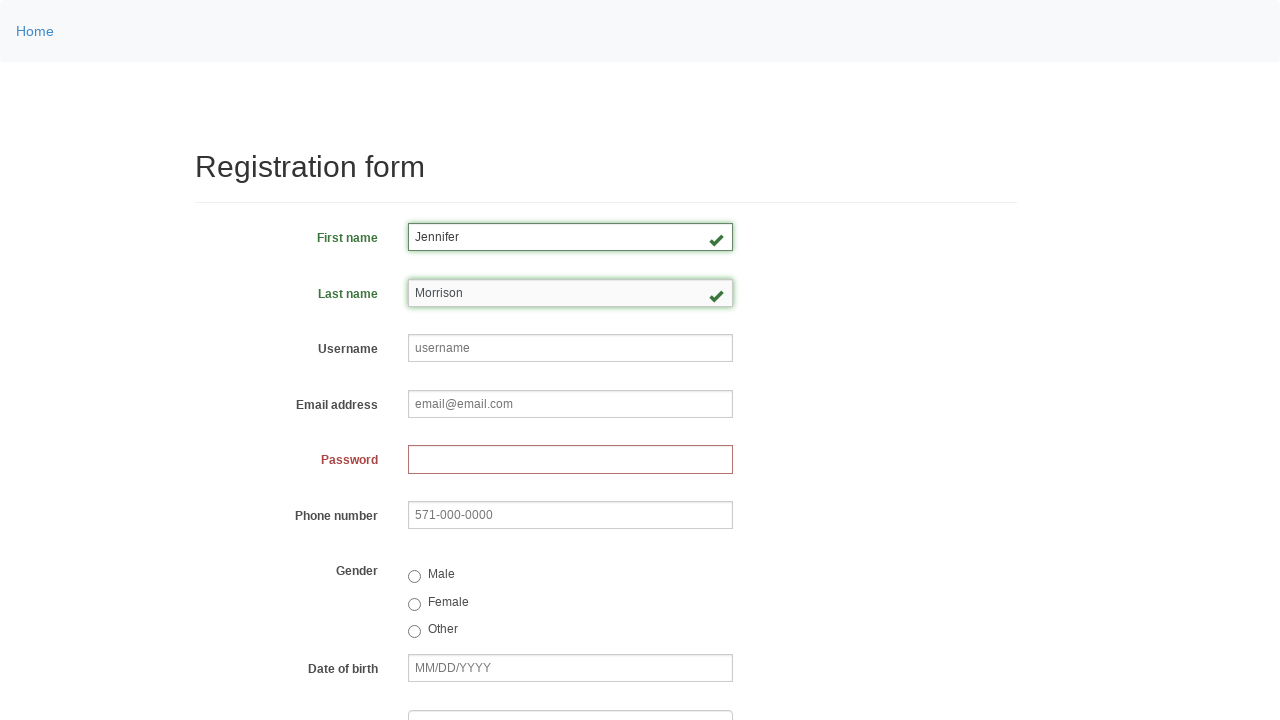

Filled username field with 'helpdesk847' on input[name='username']
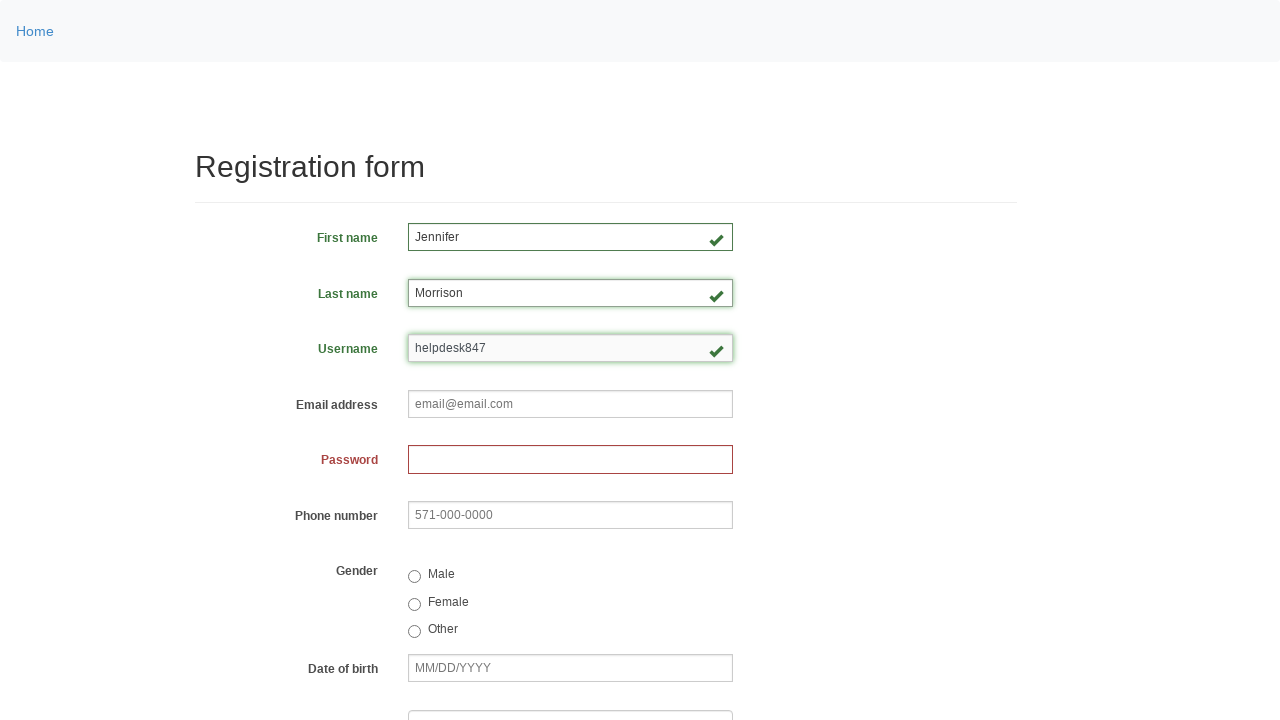

Filled email field with 'jennifer.morrison@example.com' on input[name='email']
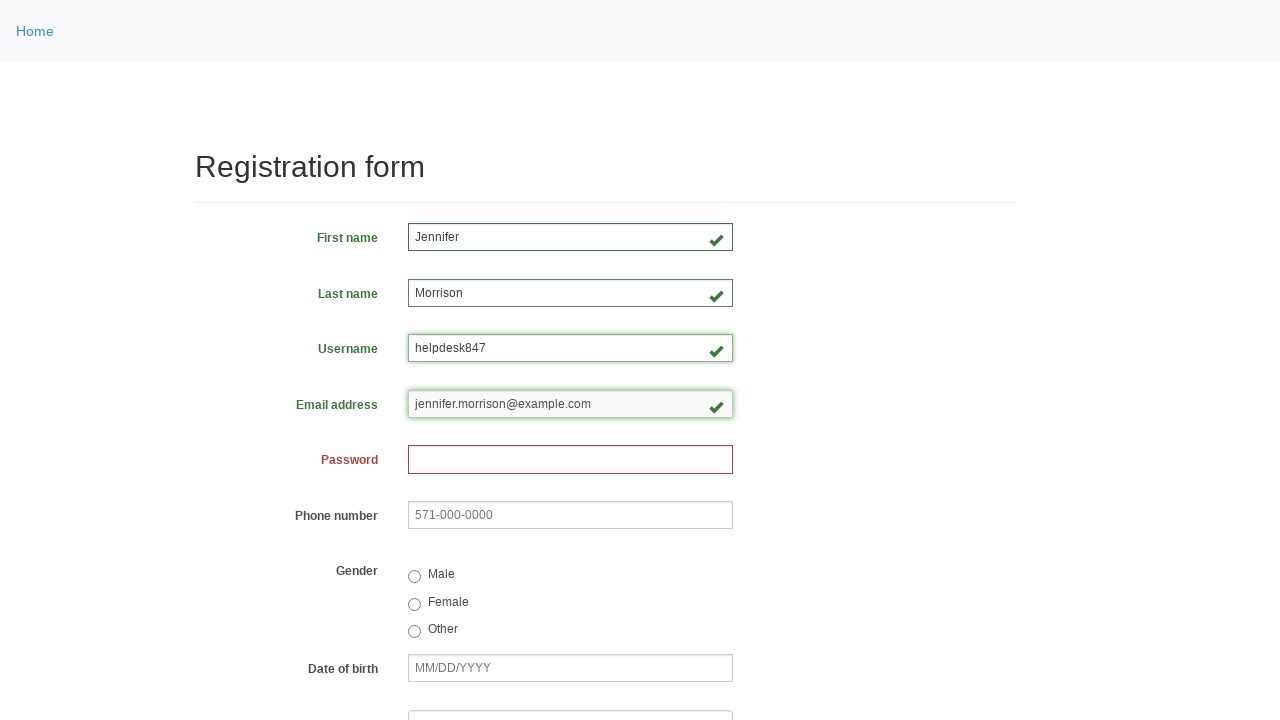

Filled password field on input[name='password']
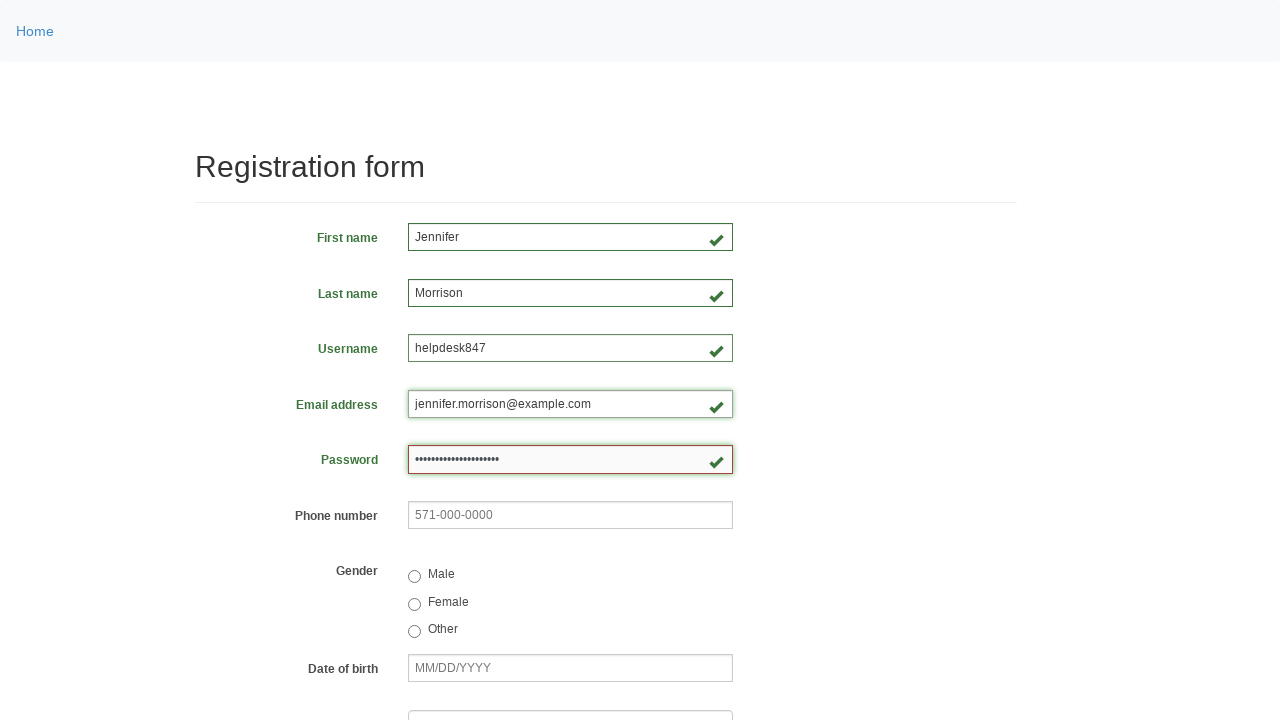

Filled phone number field with '571-234-8956' on input[name='phone']
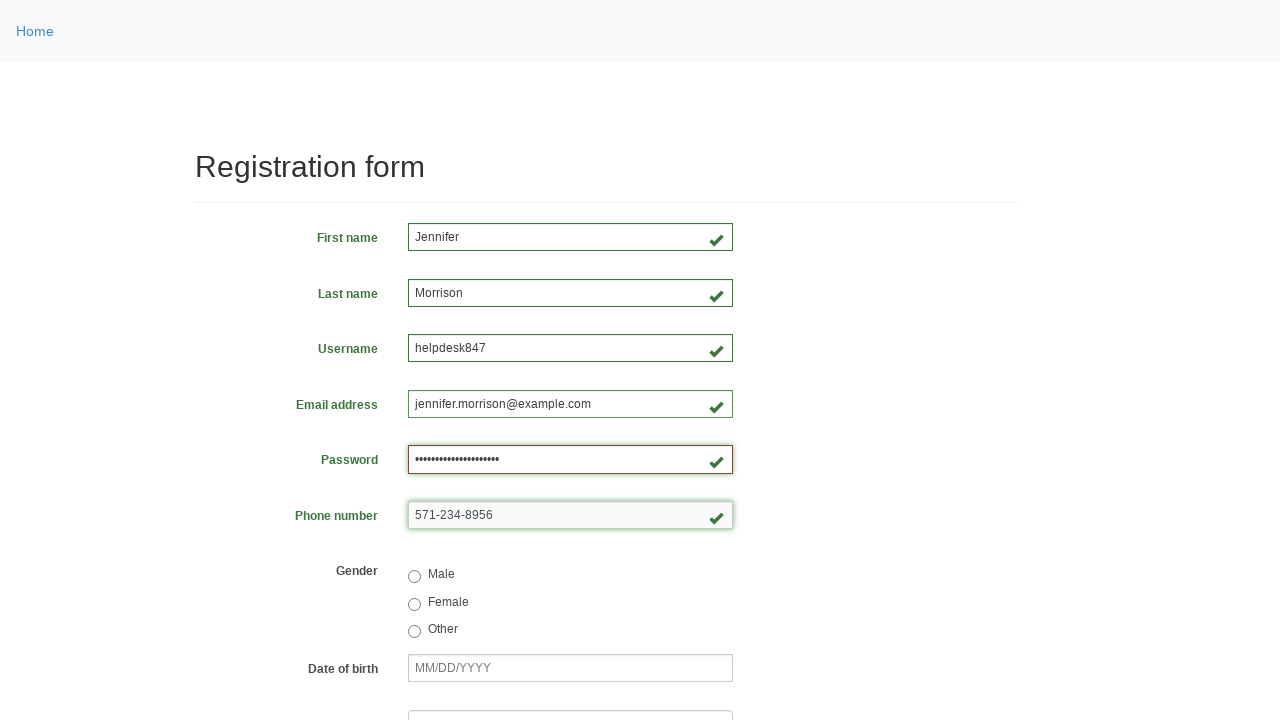

Selected male gender radio button at (414, 577) on input[value='male']
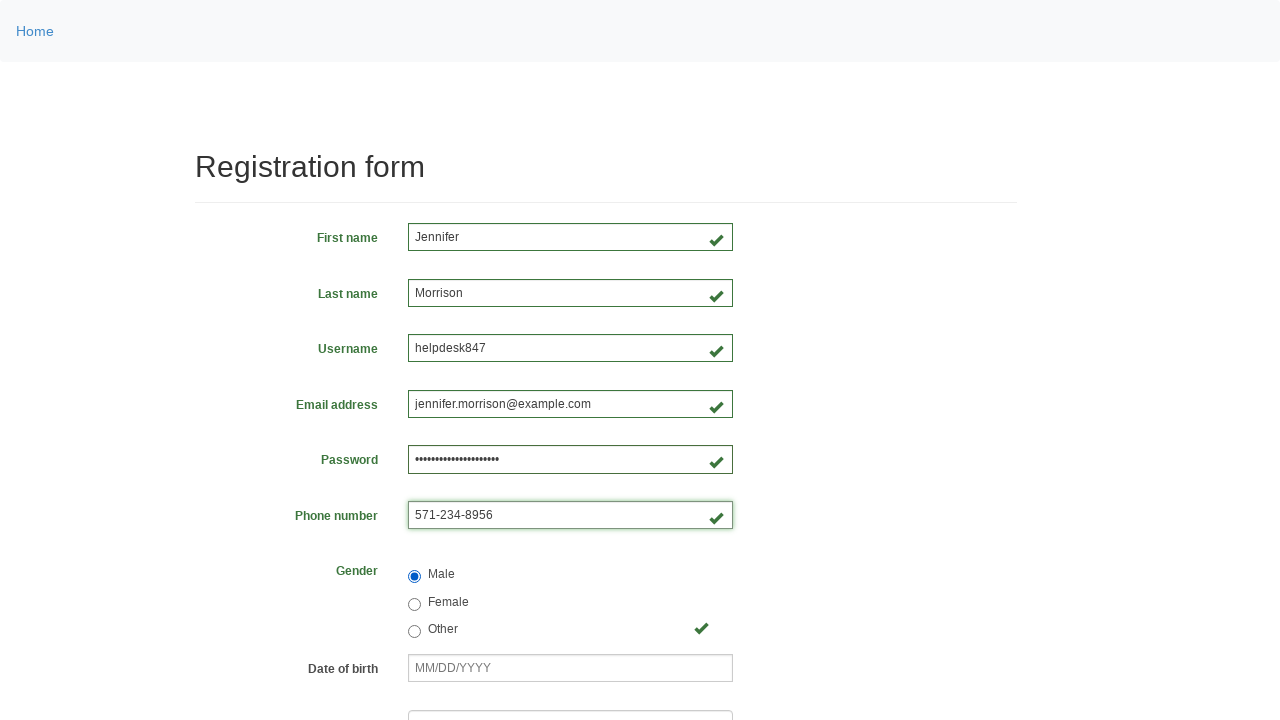

Filled date of birth field with '05/09/1992' on input[name='birthday']
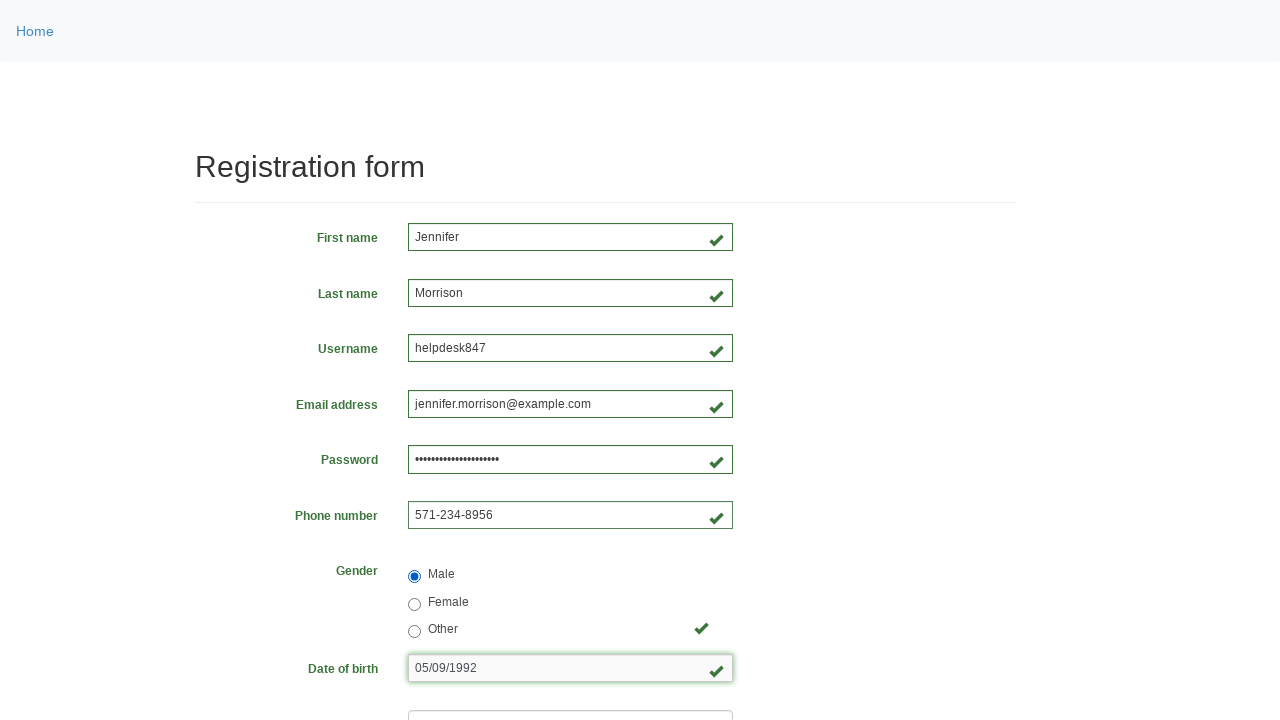

Selected department option at index 1 on select[name='department']
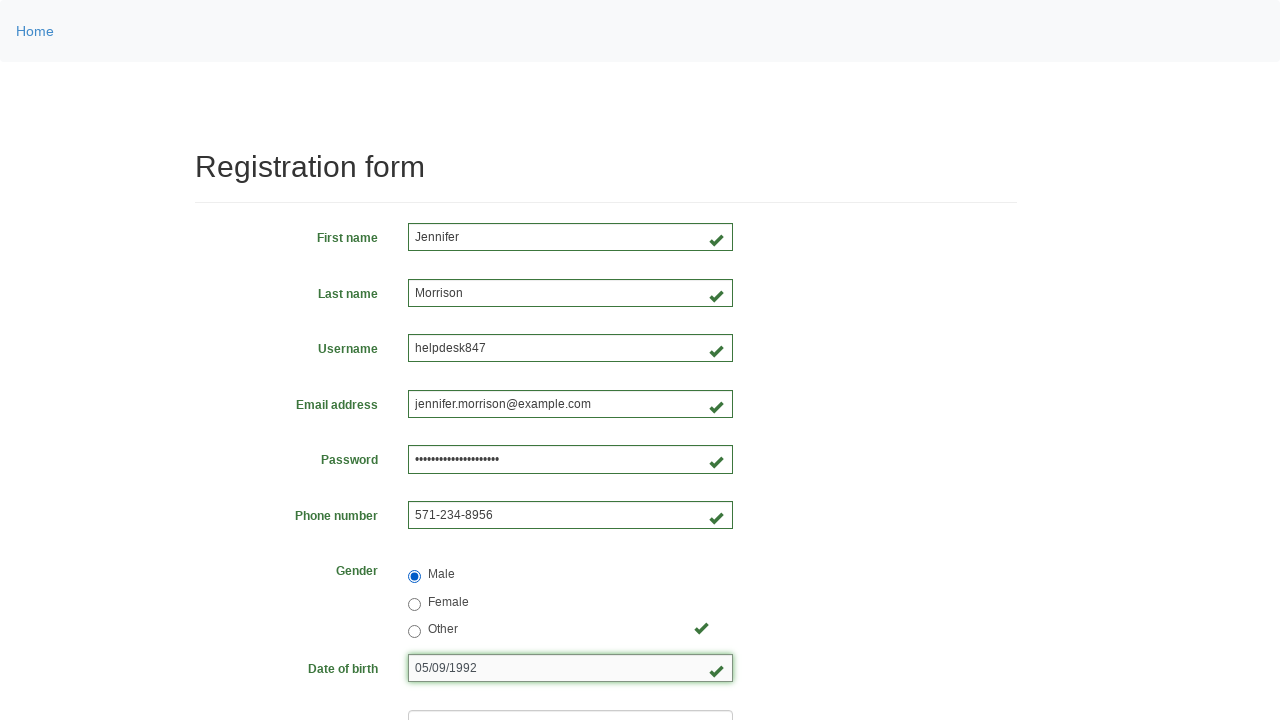

Selected job title 'QA' on select[name='job_title']
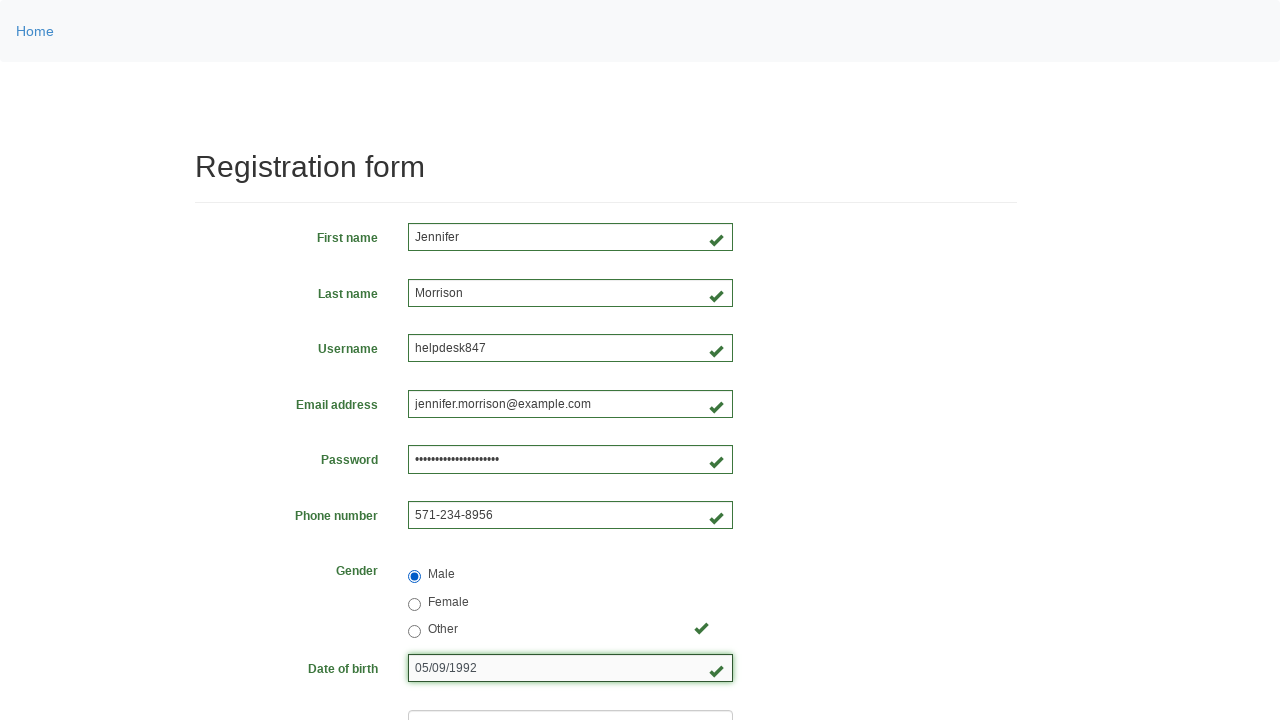

Clicked programming language checkbox at (465, 468) on #inlineCheckbox2
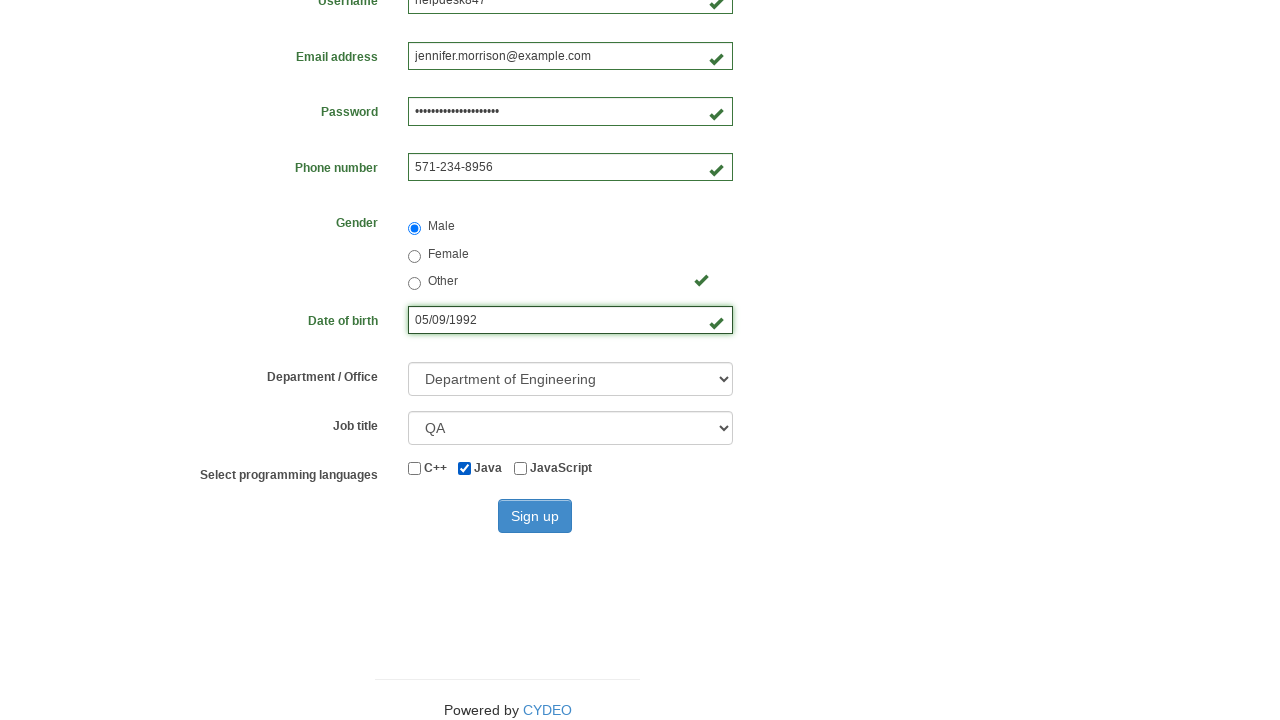

Clicked sign up button to submit registration form at (535, 516) on #wooden_spoon
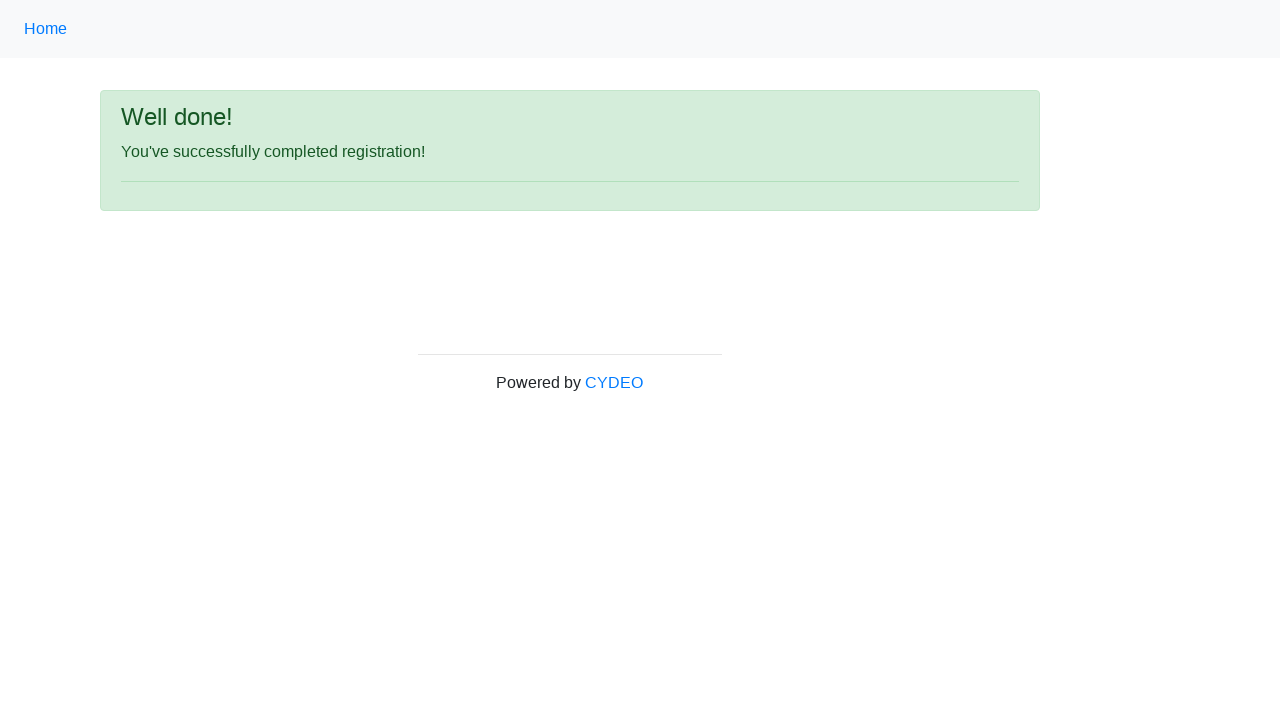

Located success message element
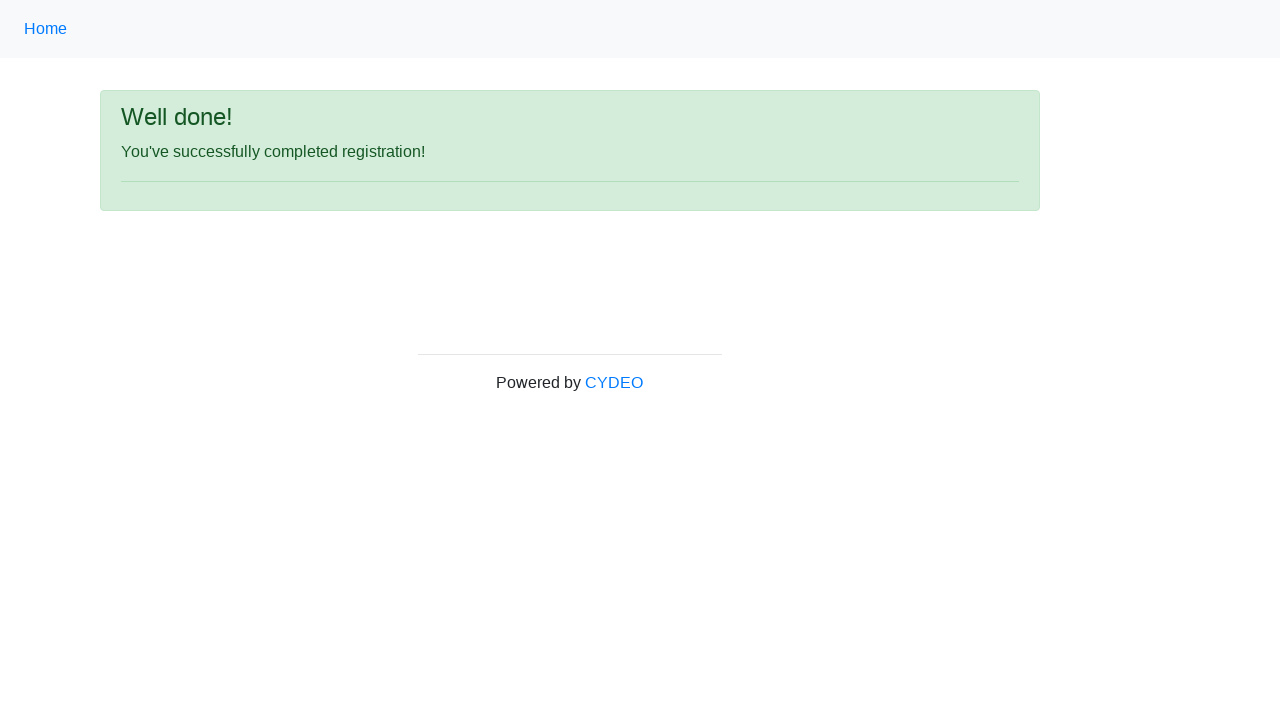

Verified success message: 'You've successfully completed registration!'
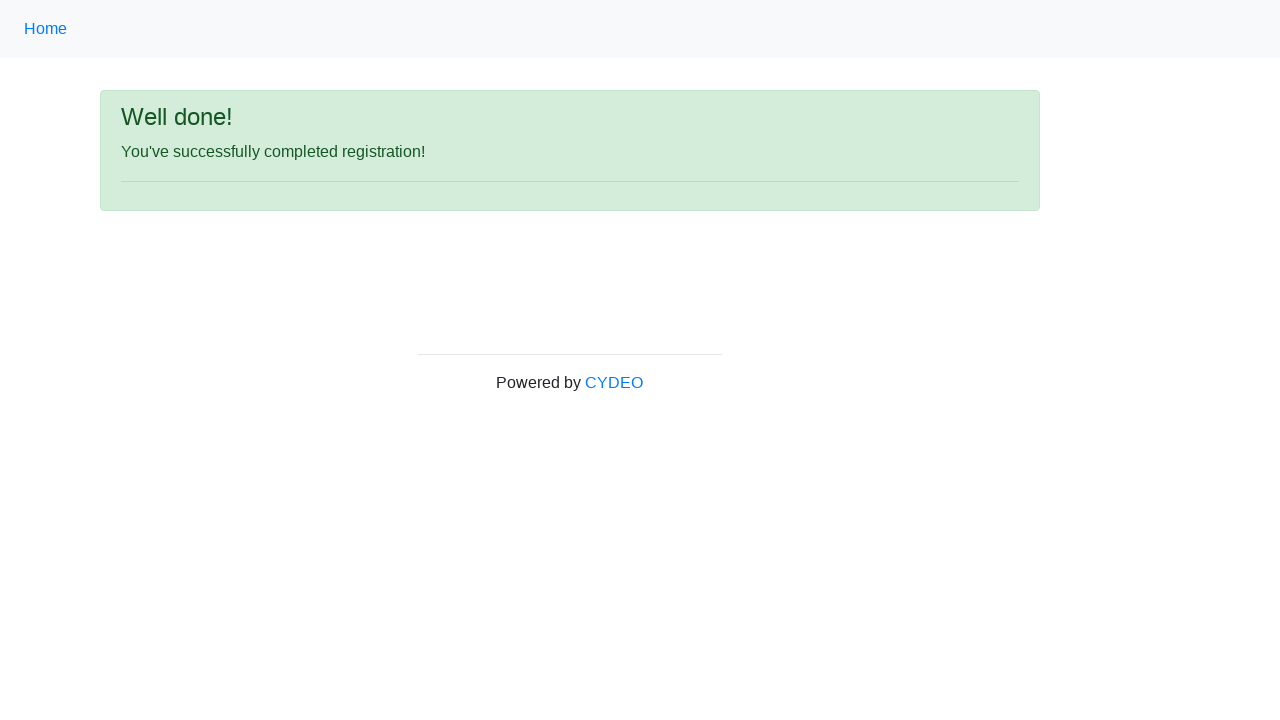

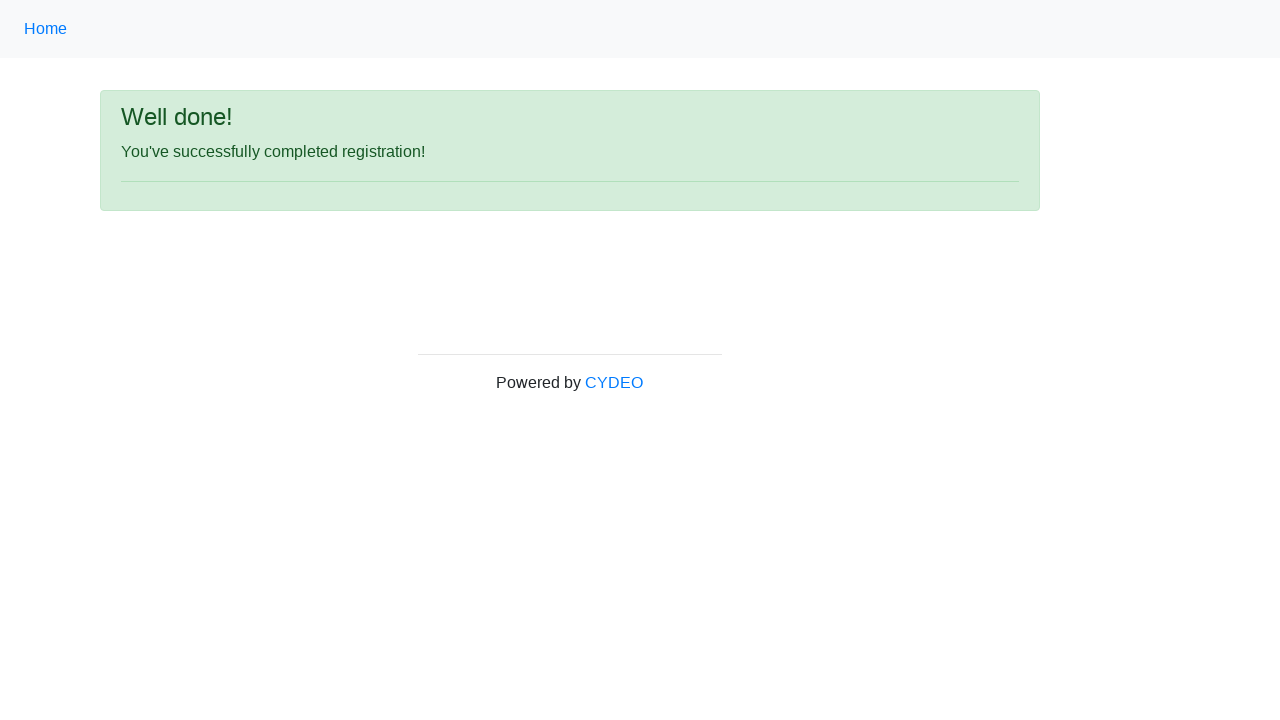